Tests that clicking on a video in Steam Community opens a modal dialog by verifying the modal content title bar is visible.

Starting URL: https://steamcommunity.com/

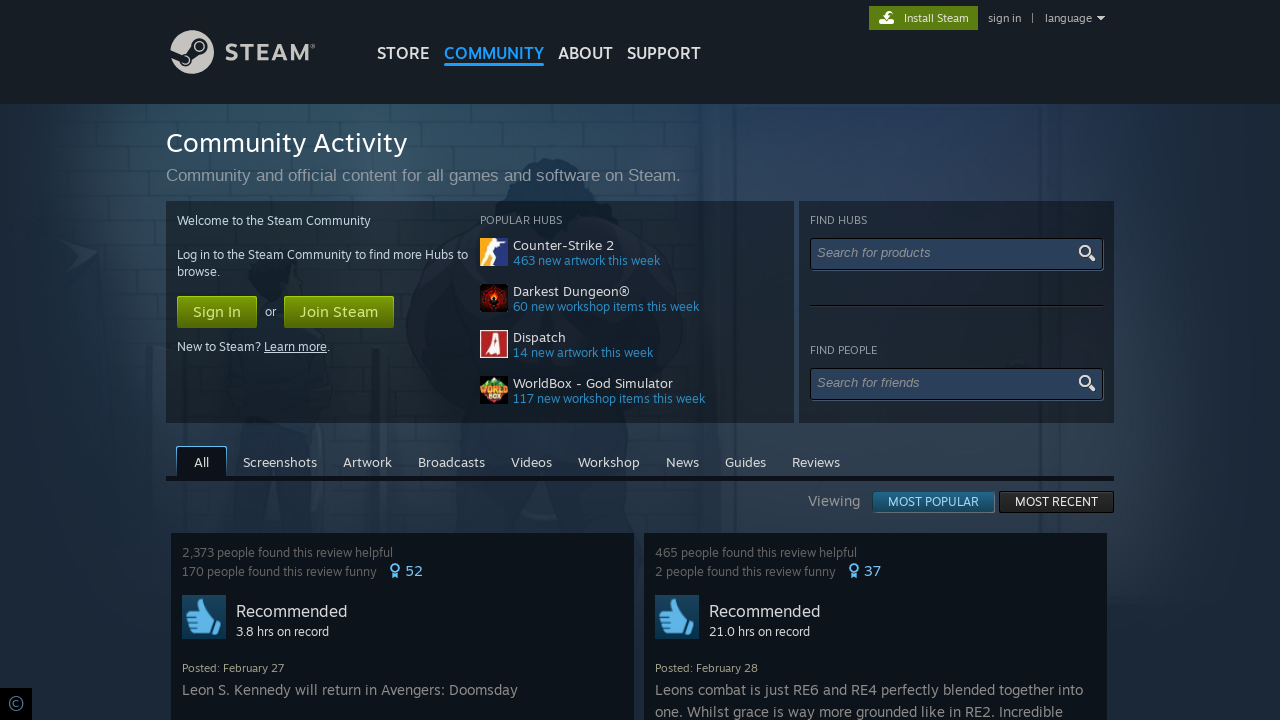

Clicked on Videos link in Steam Community at (532, 461) on internal:role=link[name="Videos"i]
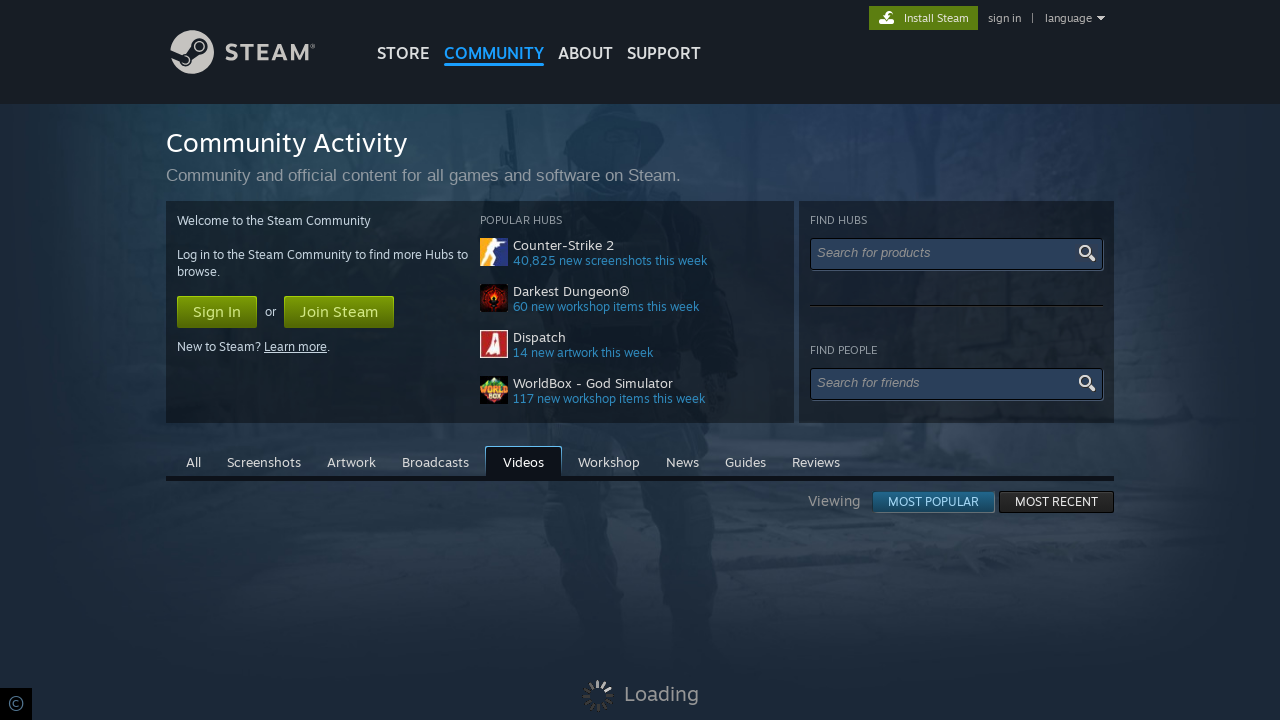

Clicked on first video card at (403, 360) on .apphub_CardContentTitle >> nth=0
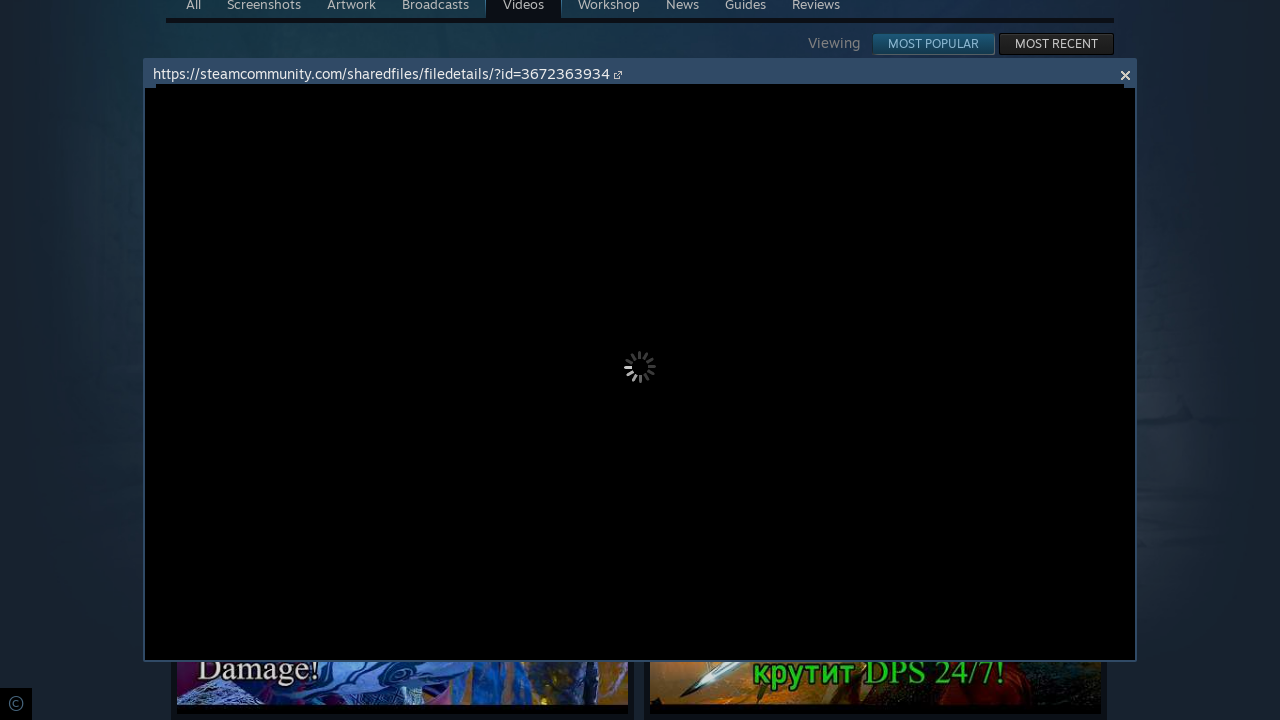

Modal dialog with title bar is now visible
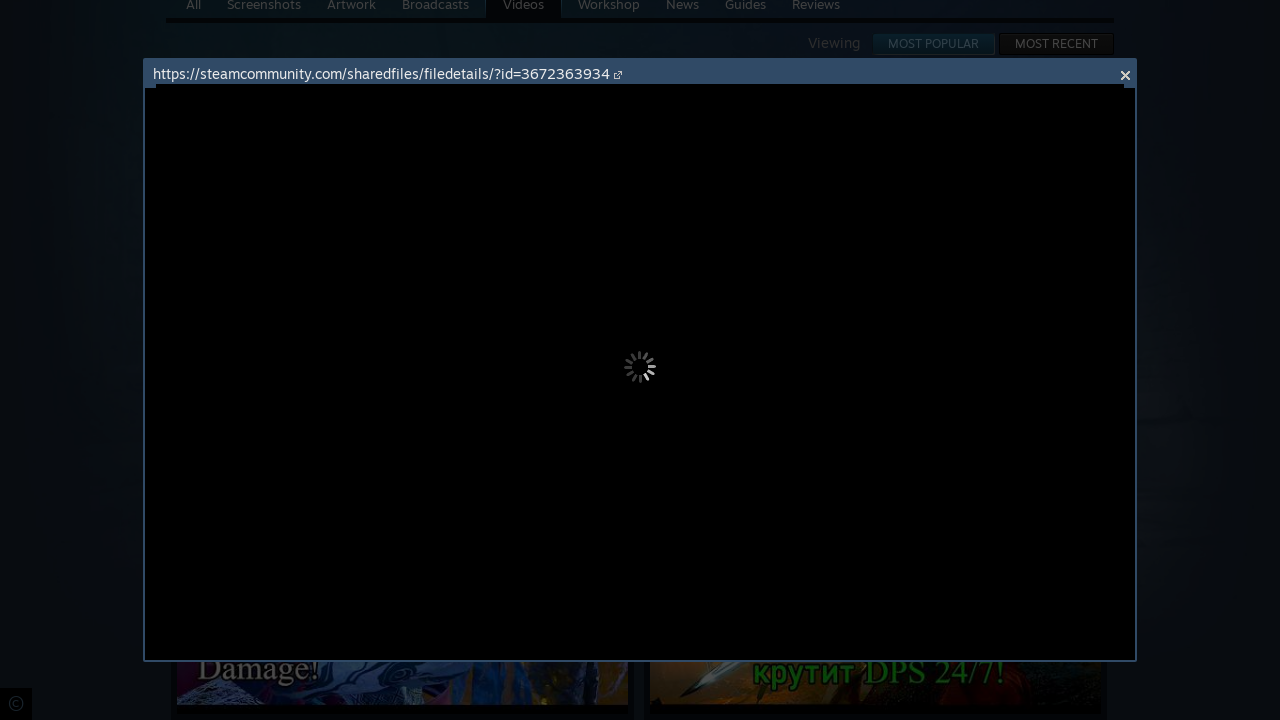

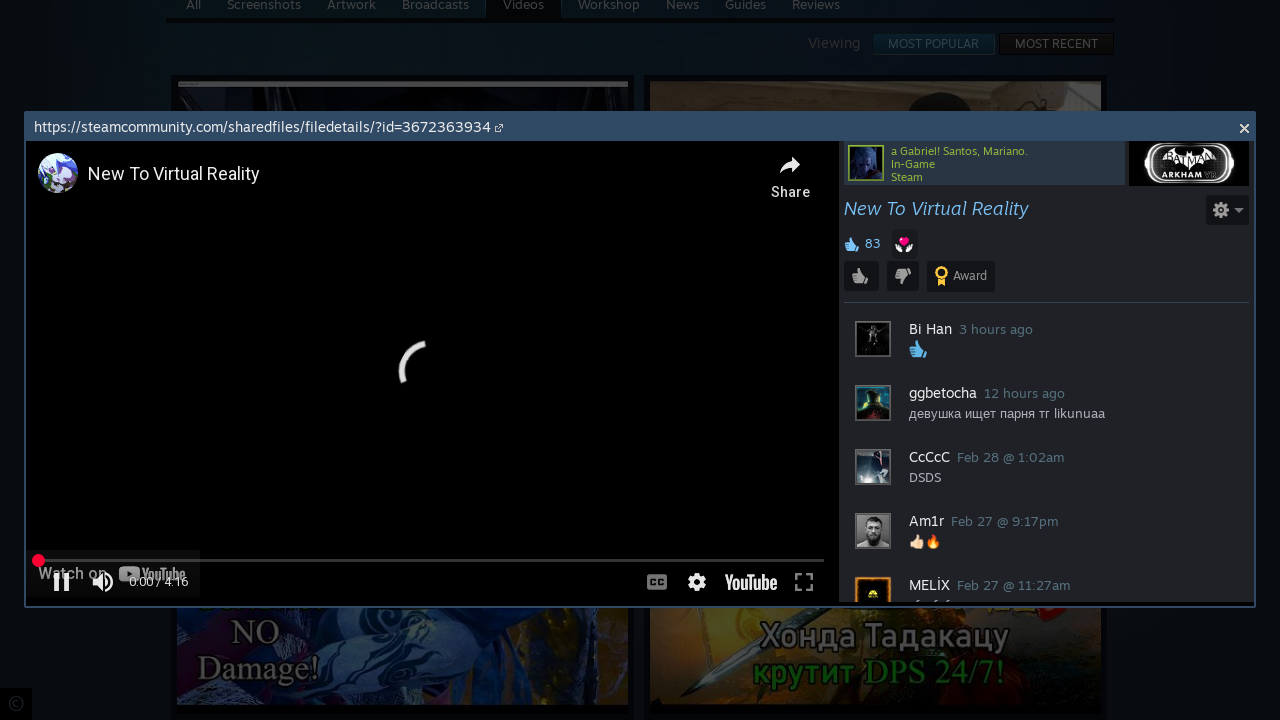